Tests the revert draggable functionality by clicking the Revert Draggable tab, dragging a revertable element to a drop zone, and verifying it reverts to its original position

Starting URL: https://demoqa.com/droppable

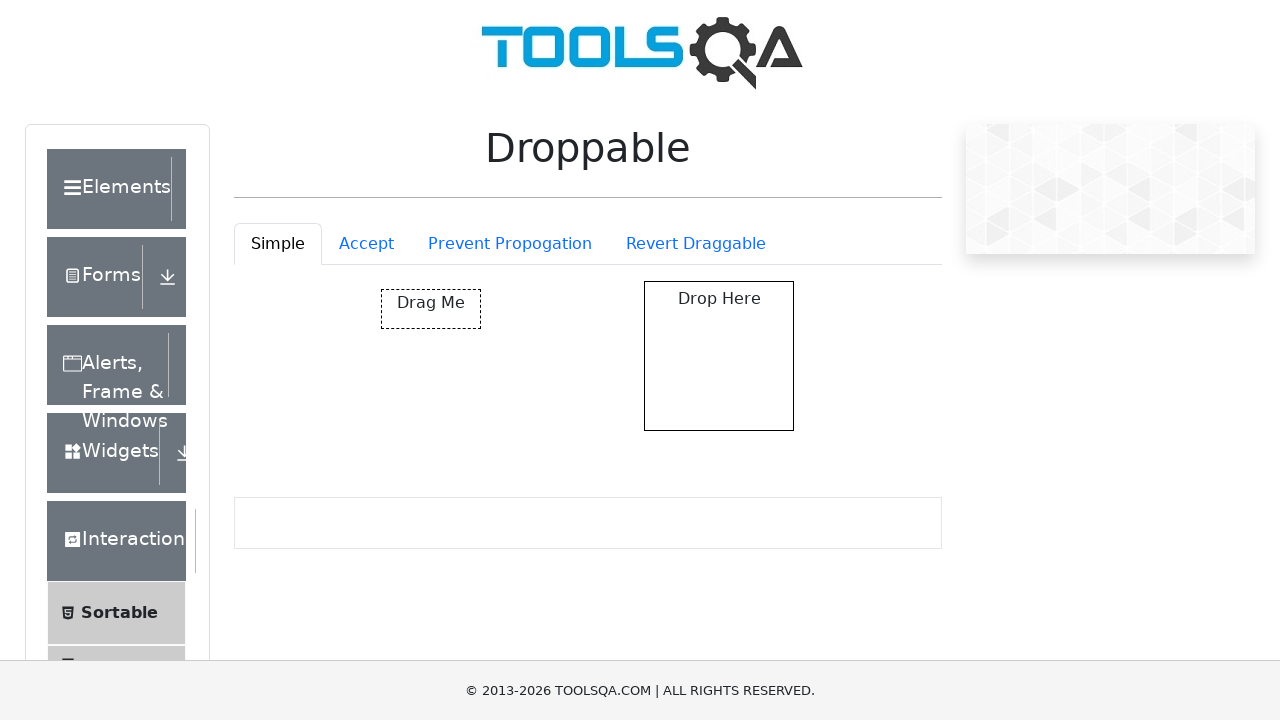

Clicked on the Revert Draggable tab at (696, 244) on #droppableExample-tab-revertable
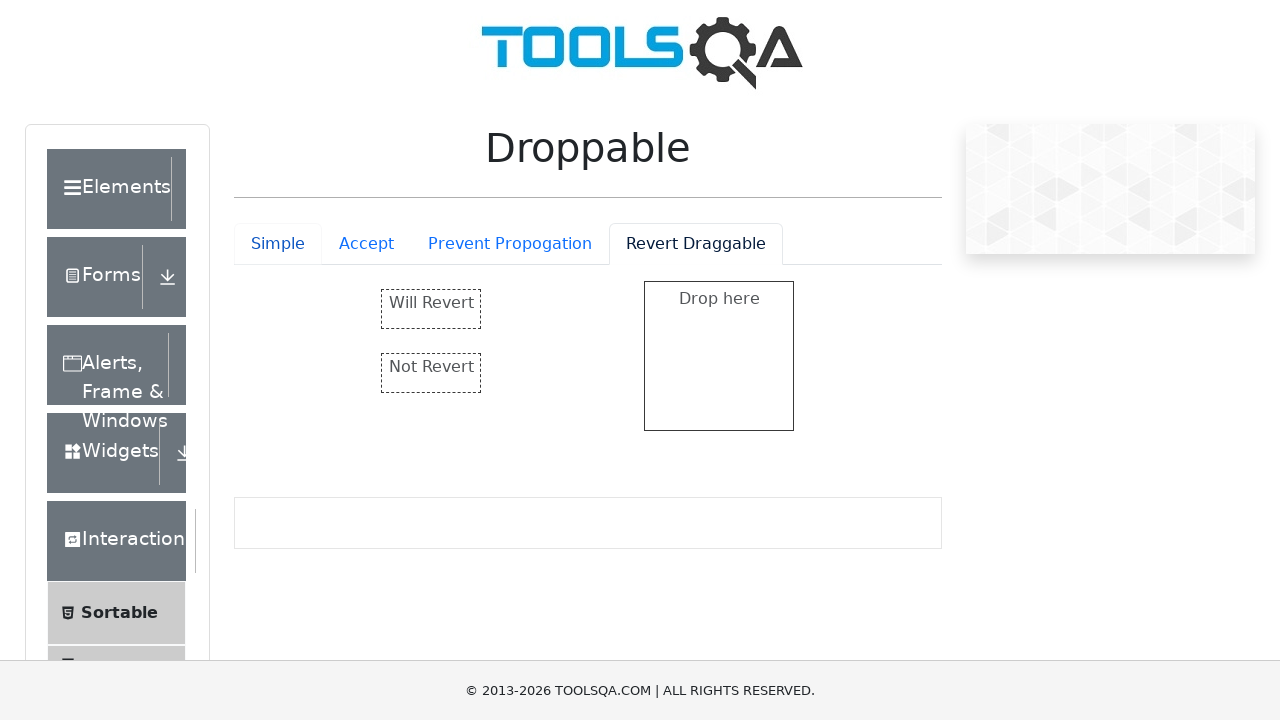

Revert draggable tab content loaded
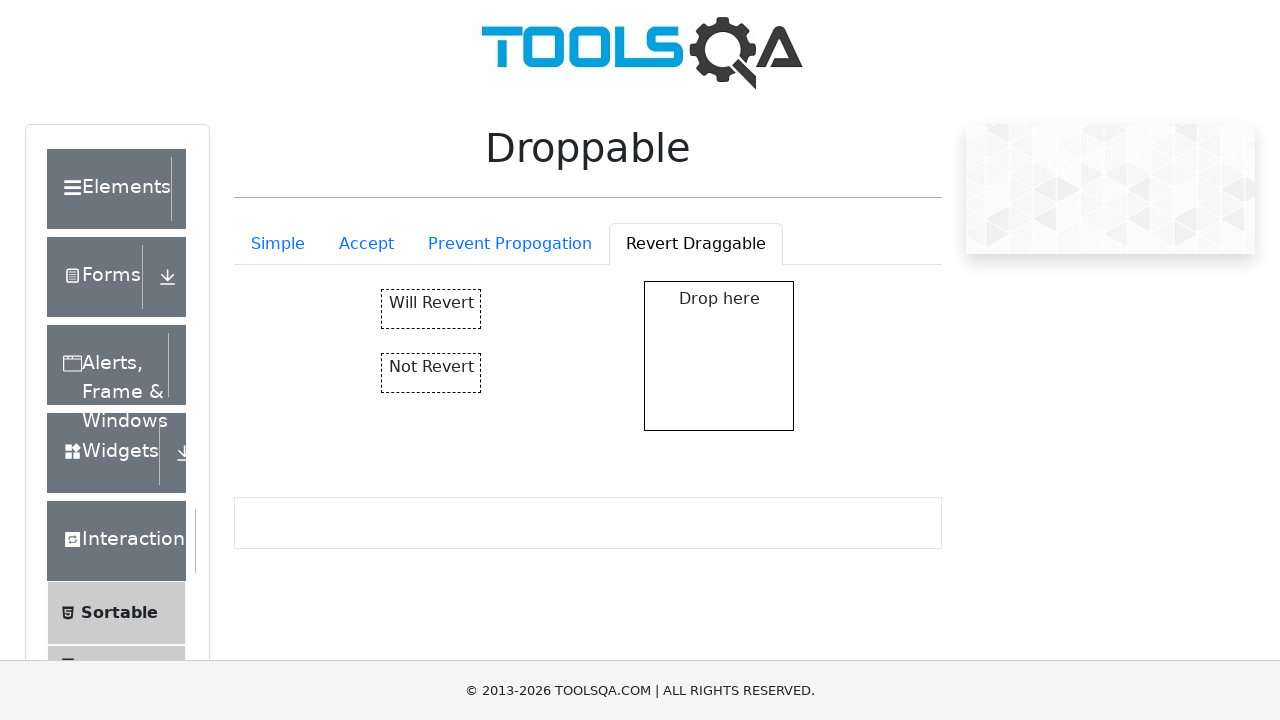

Located revertable element and drop container
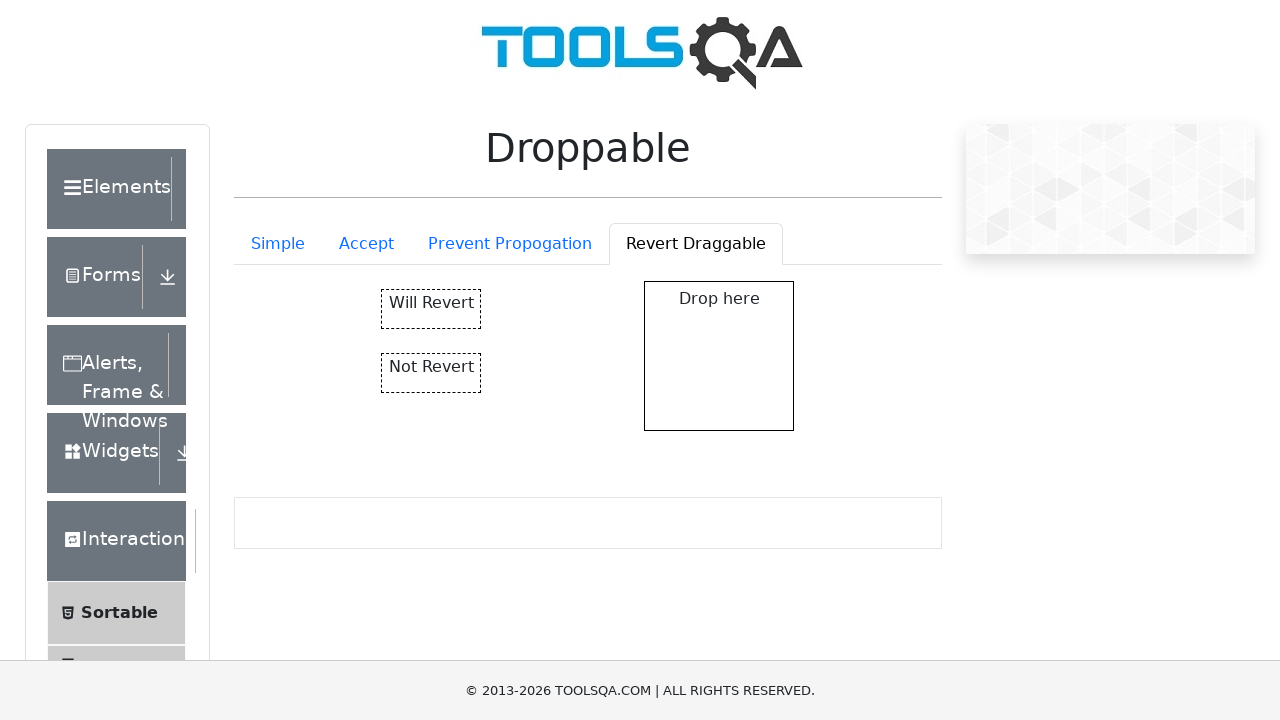

Revertable element is visible
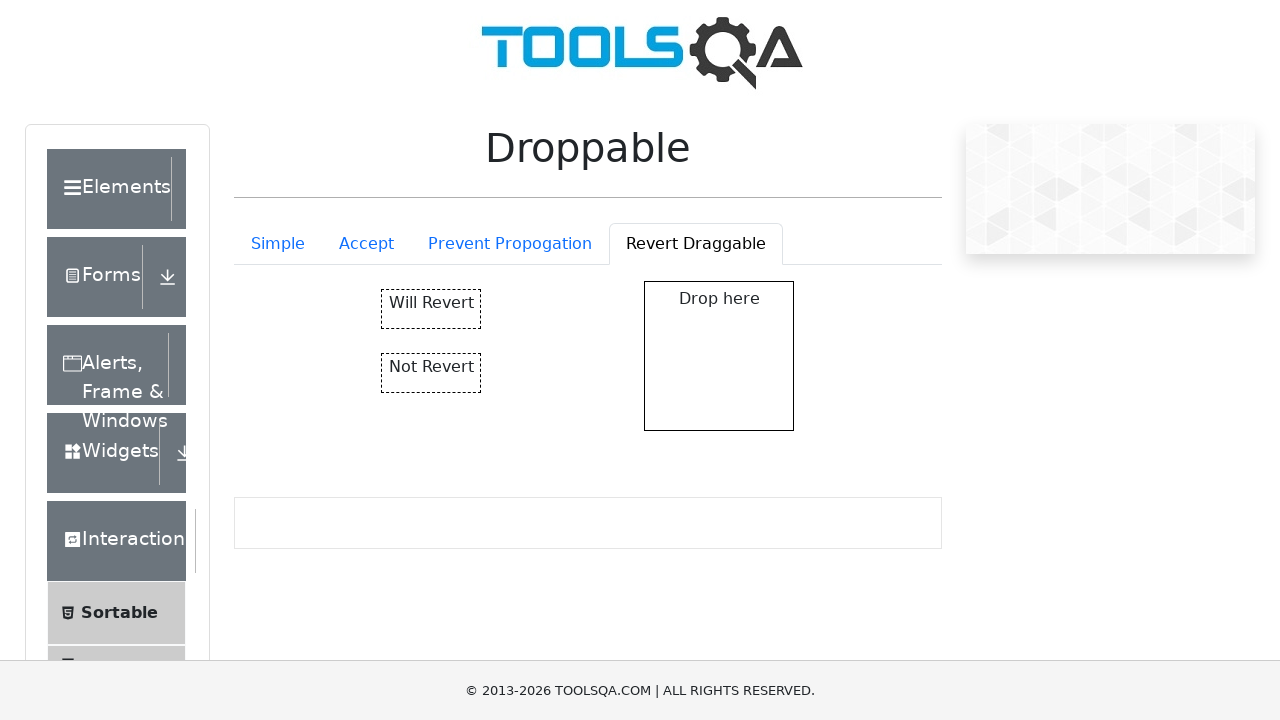

Dragged revertable element to drop zone at (719, 356)
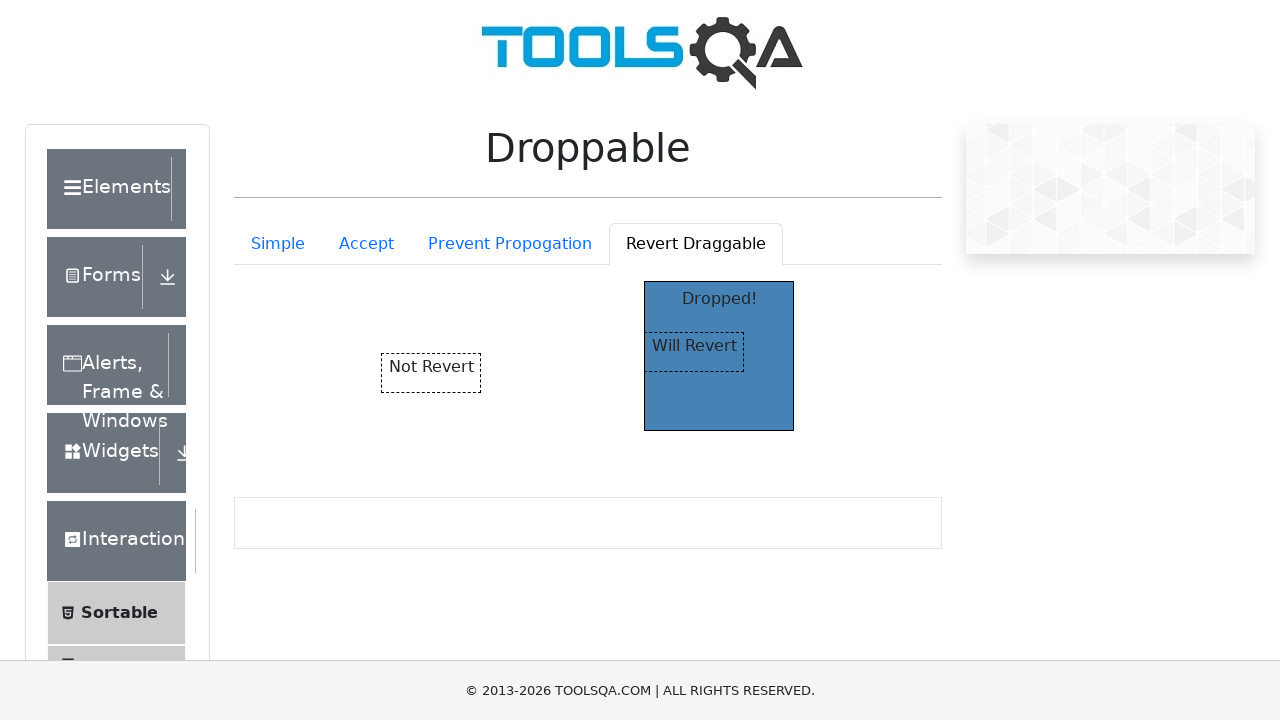

Waited for revert animation to complete
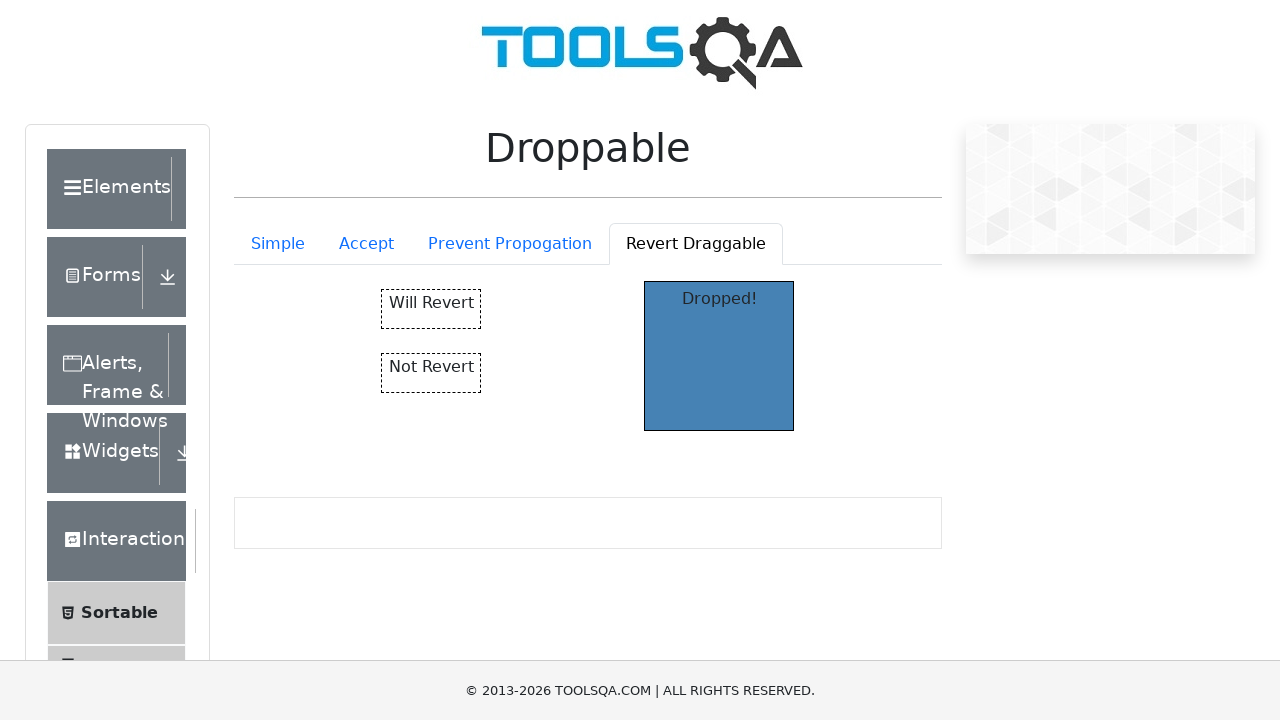

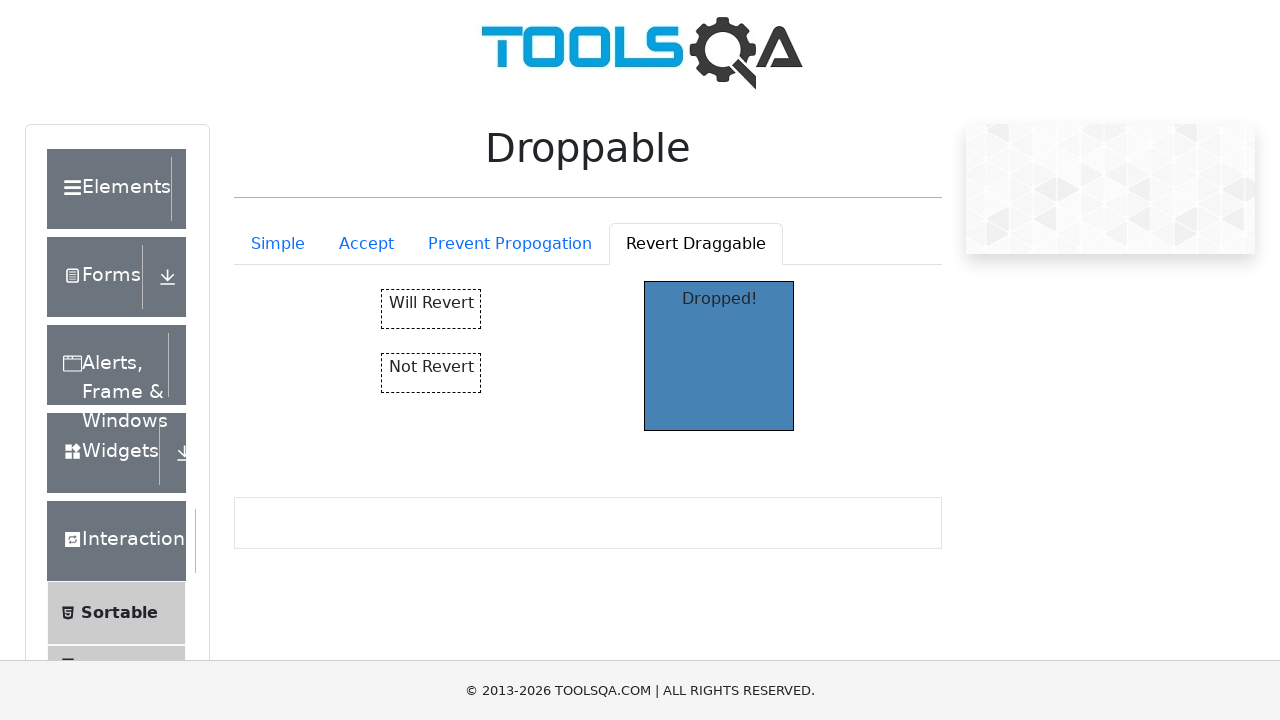